Tests dropdown selection functionality by selecting values from a state dropdown using different methods (label, value, index) and selecting multiple options from a hobbies dropdown

Starting URL: https://freelance-learn-automation.vercel.app/signup

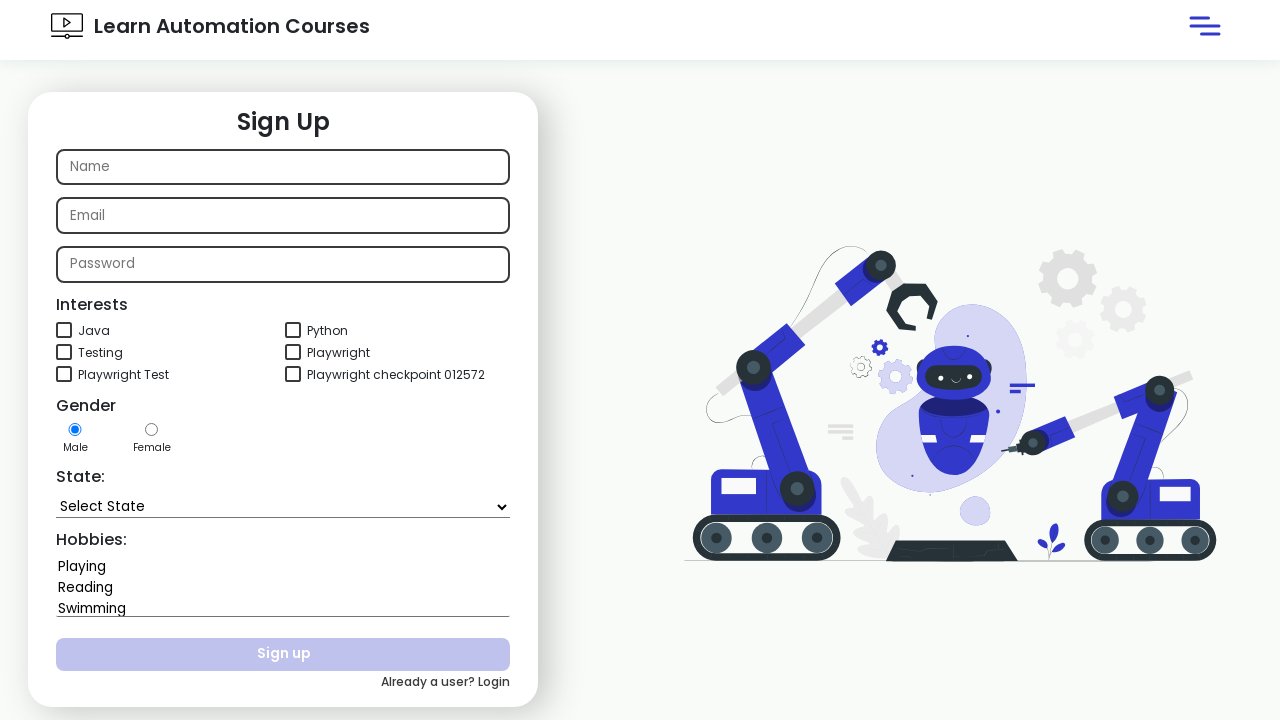

Selected 'Goa' from state dropdown by label on #state
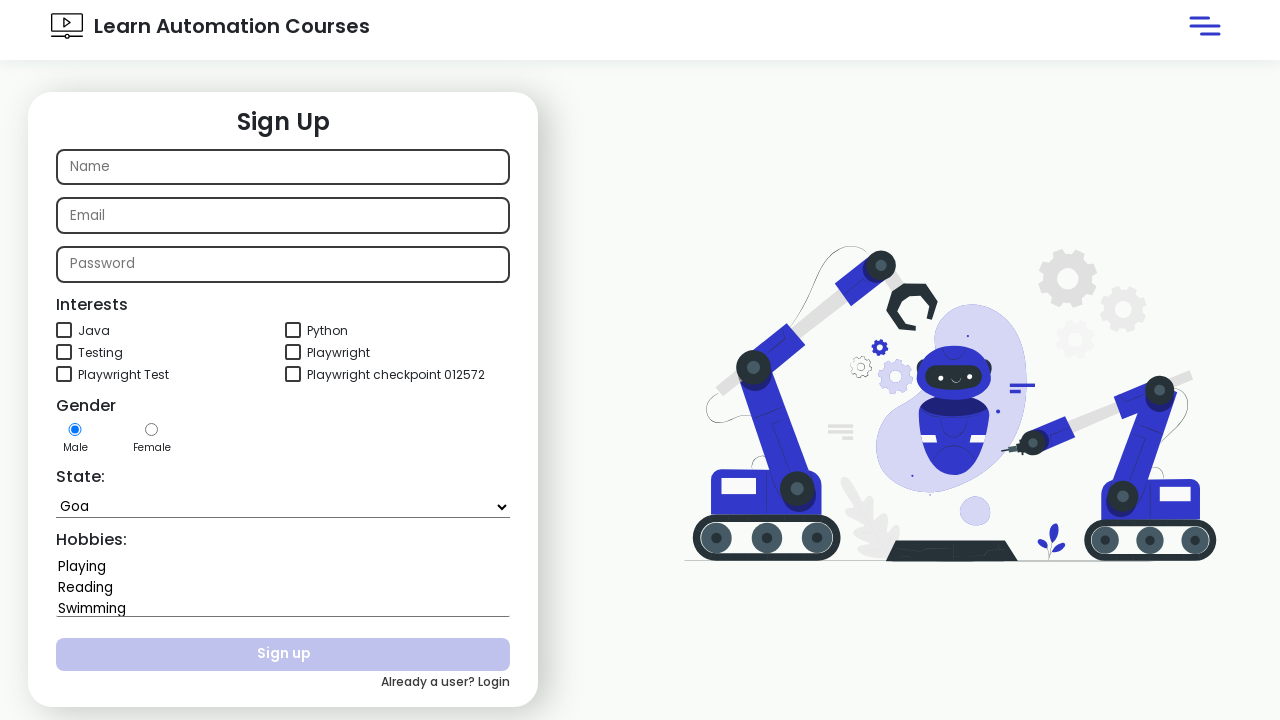

Selected 'Telangana' from state dropdown by value on #state
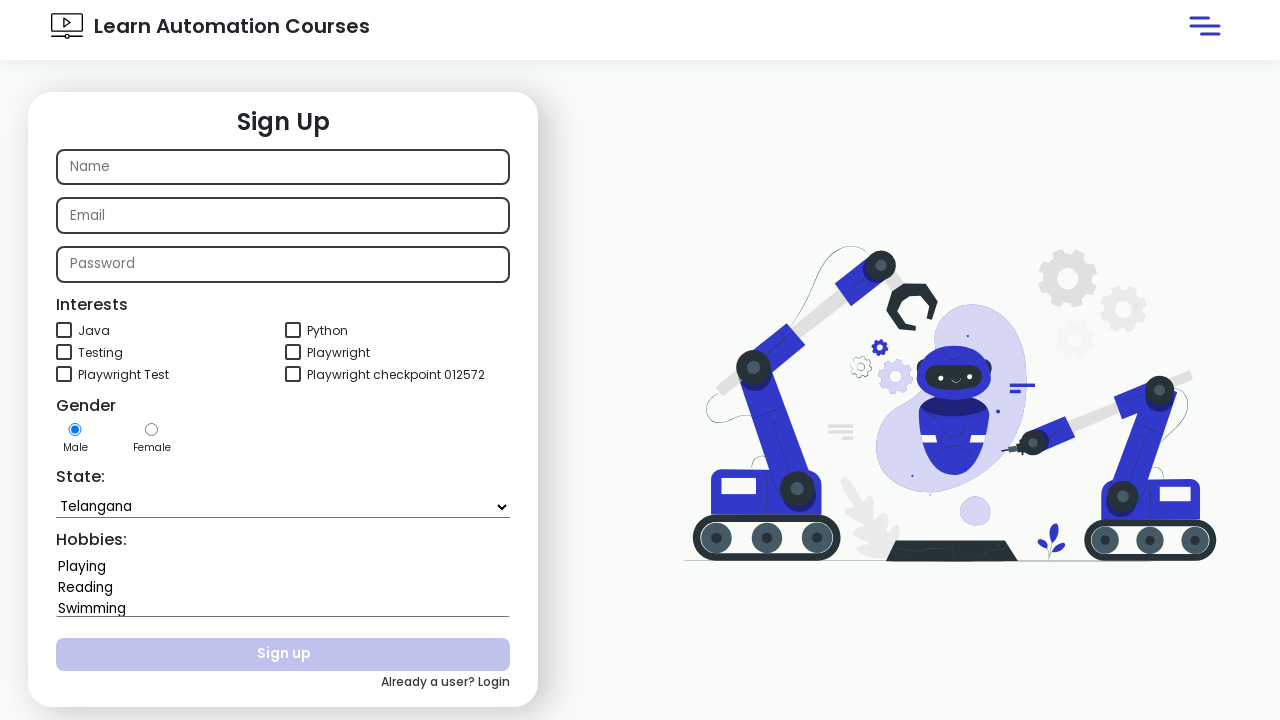

Selected state dropdown option at index 10 on #state
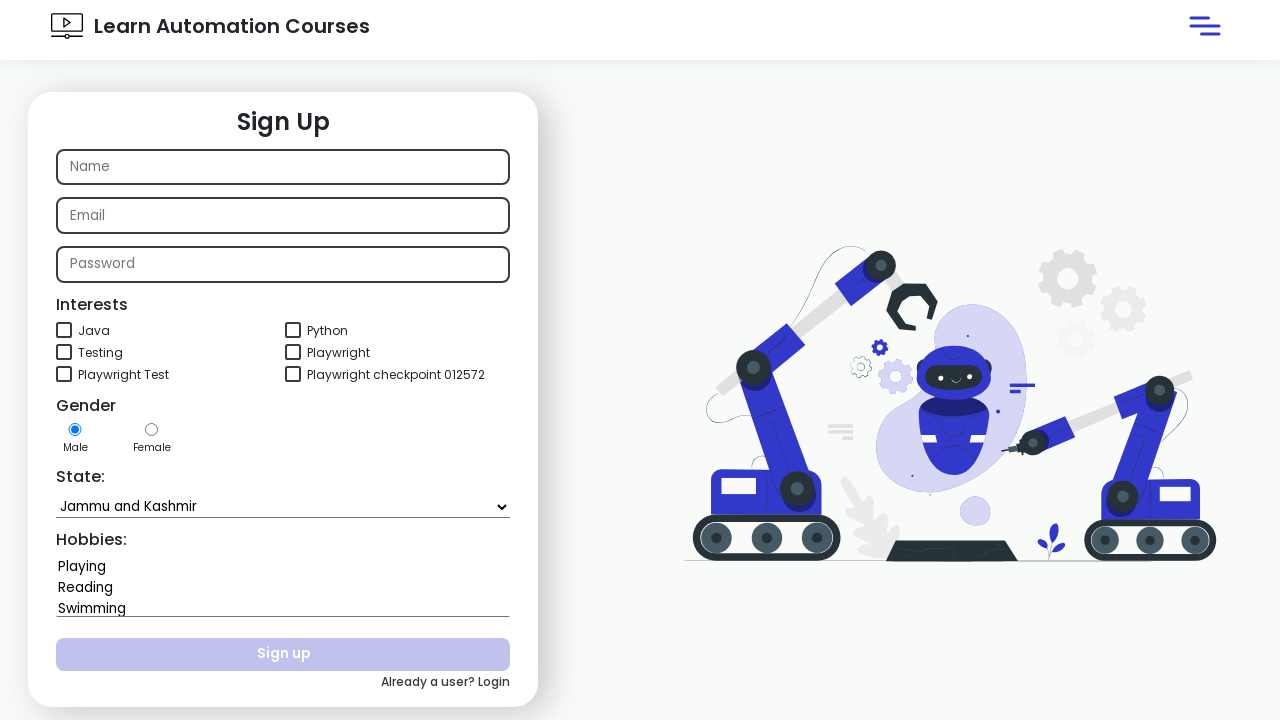

Retrieved state dropdown text content for verification
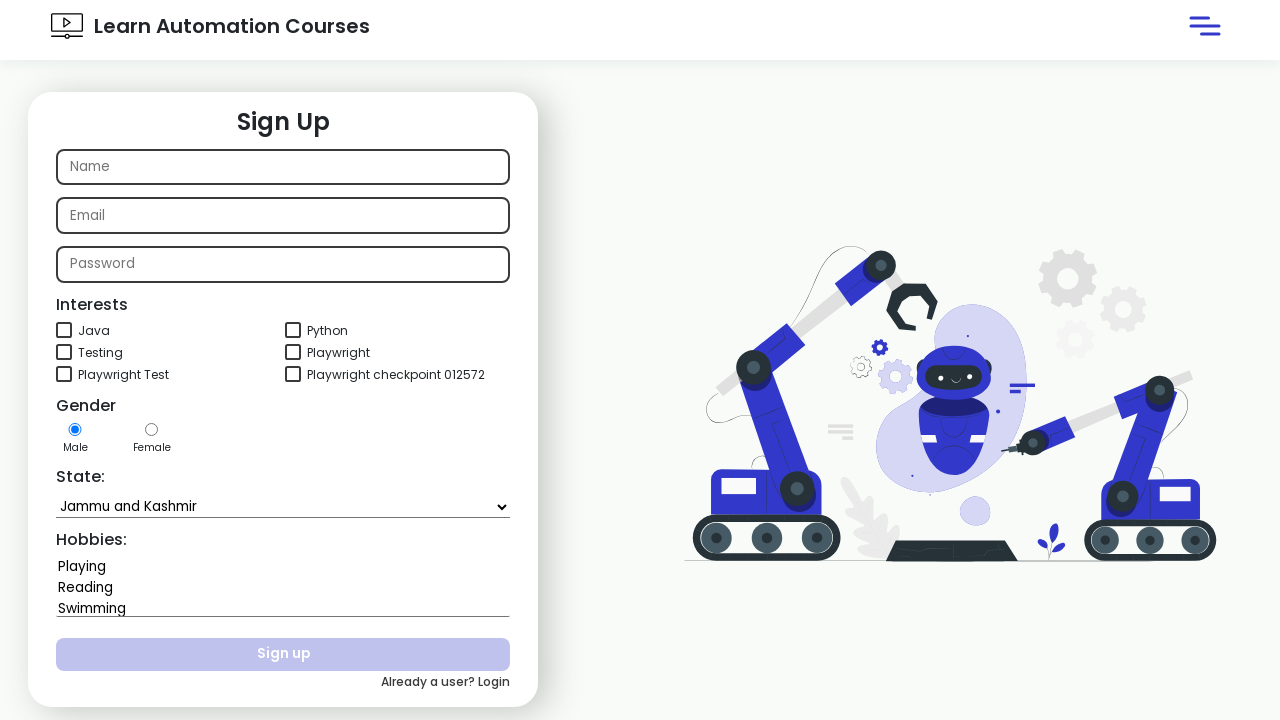

Verified that 'Telangana' is present in state dropdown
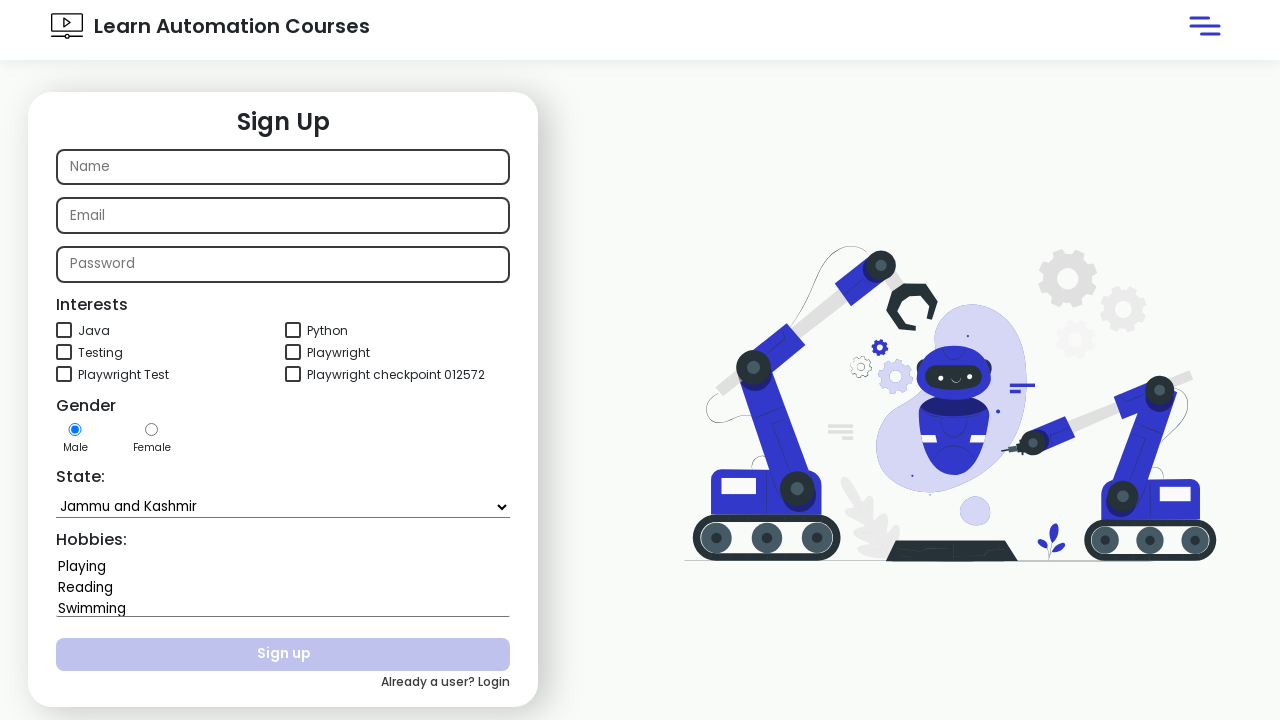

Selected multiple hobbies: 'Playing' and 'Swimming' on #hobbies
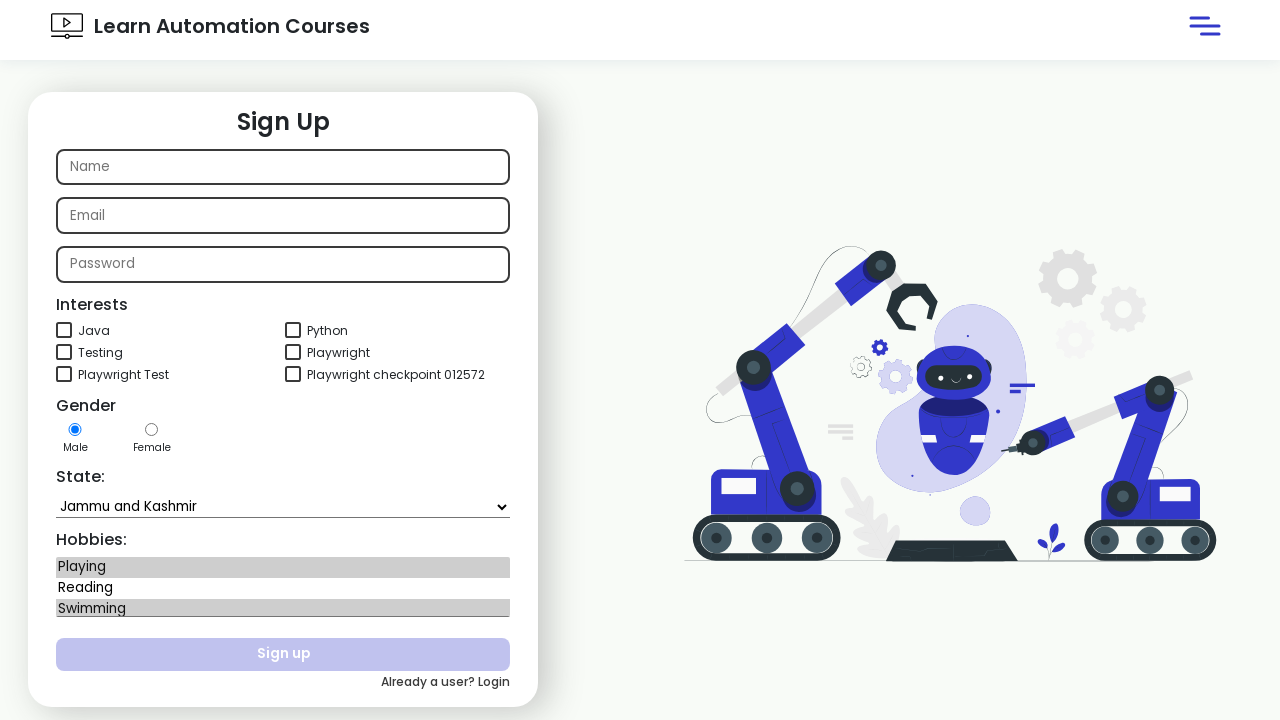

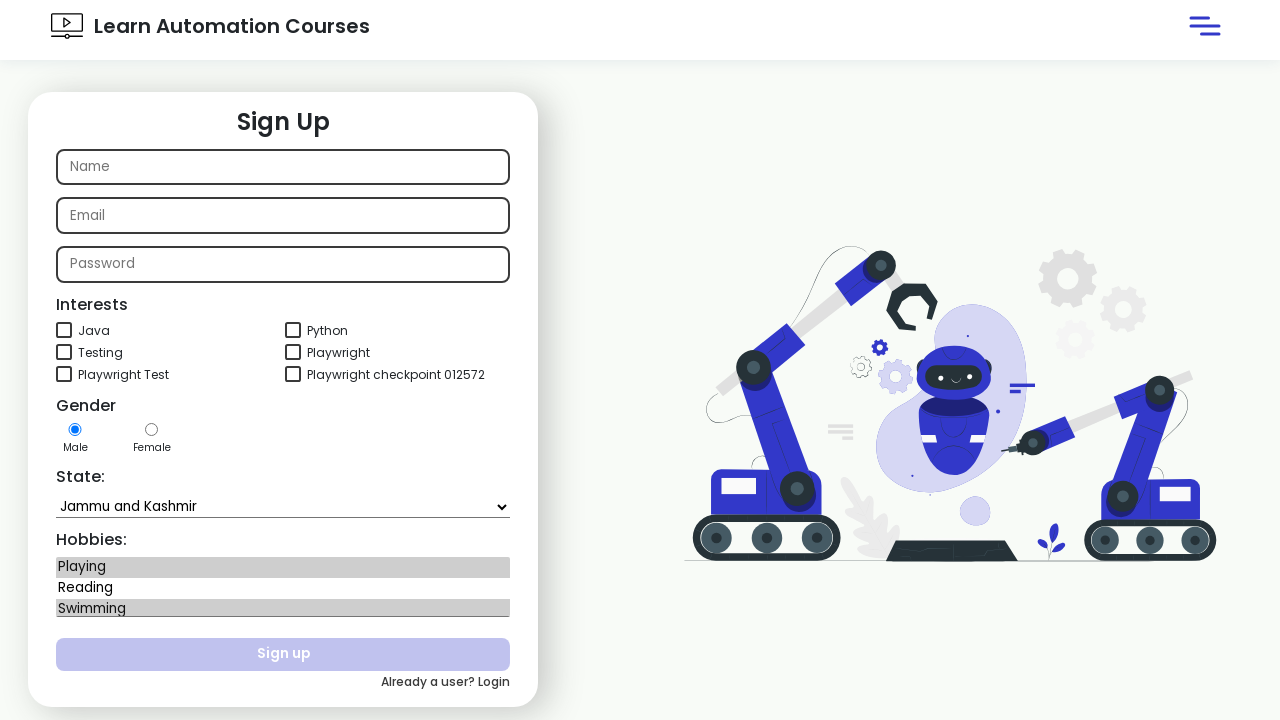